Tests pagination functionality on a data table by navigating through 5 pages using the next page button and verifying table rows are present on each page.

Starting URL: https://rori4.github.io/selenium-practice/#/pages/tables/smart-table

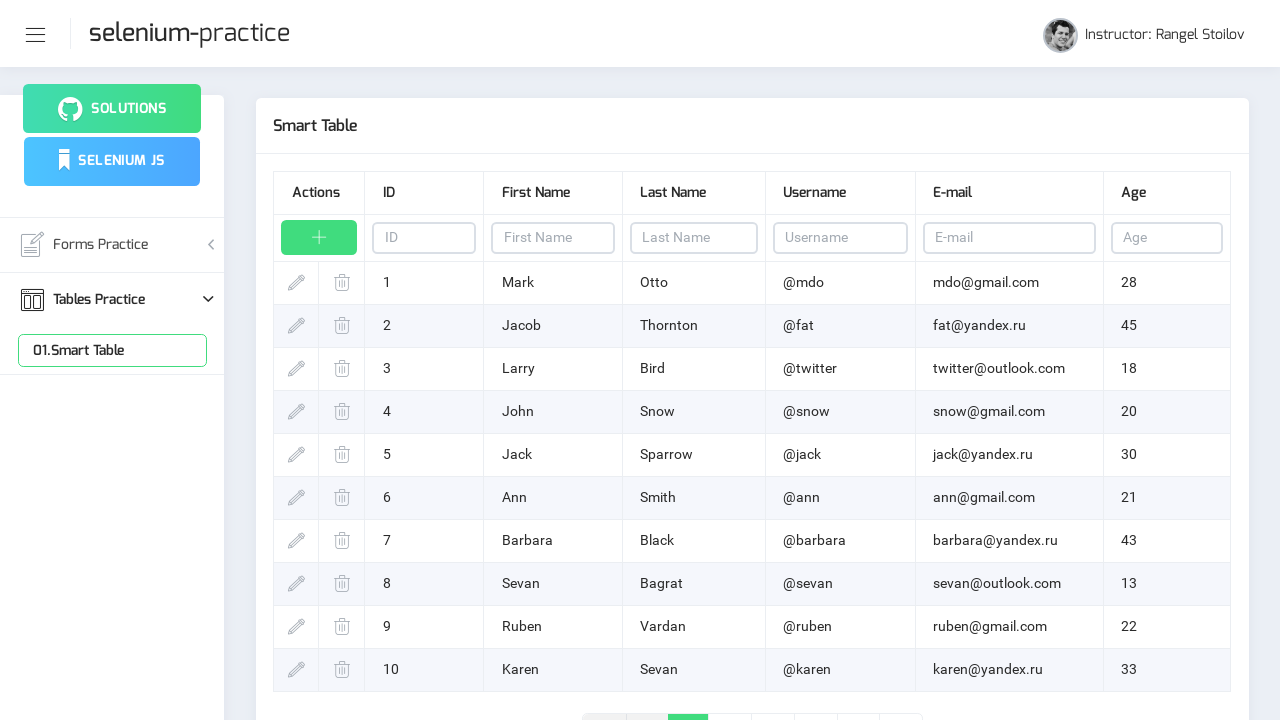

Waited for table rows to load
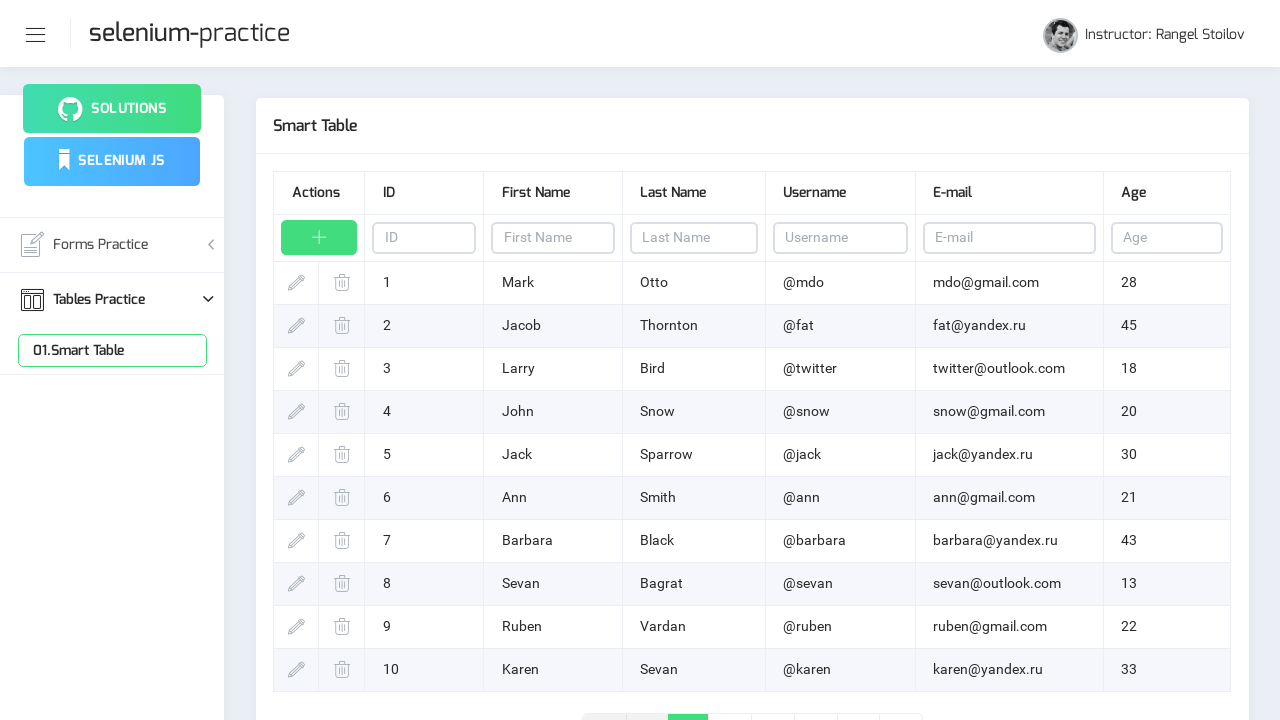

Verified table rows are present on page 1
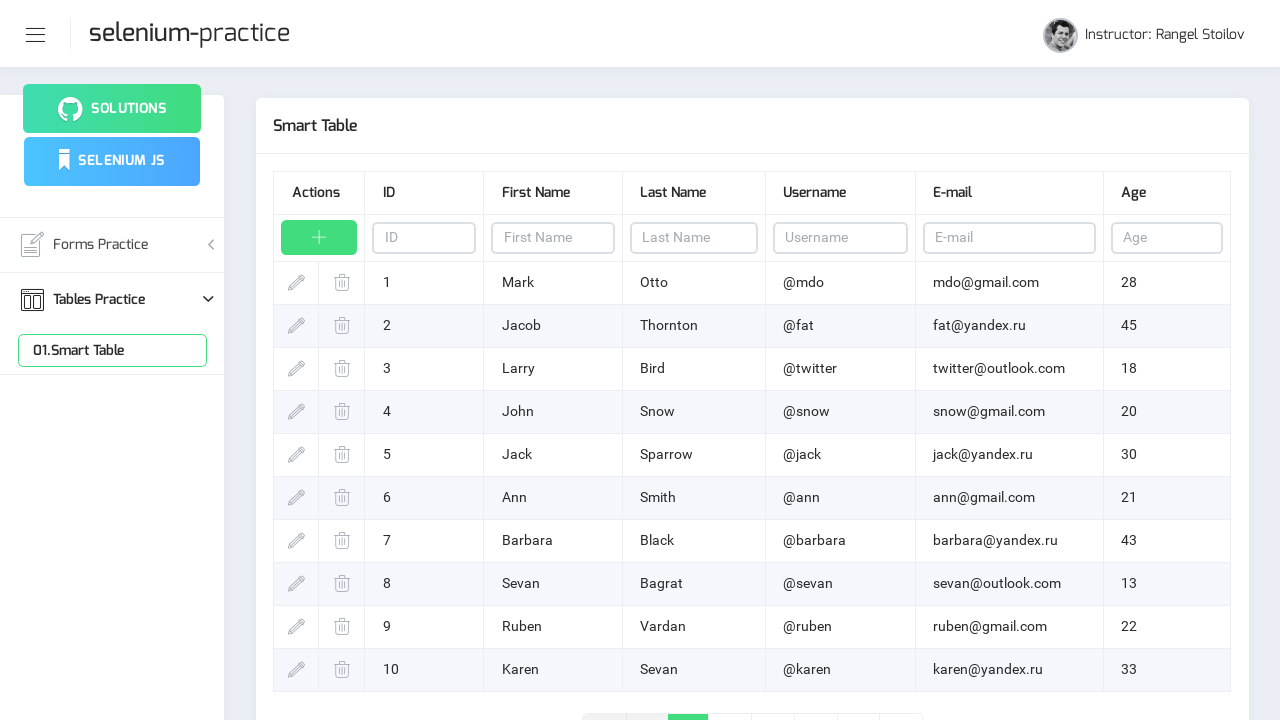

Clicked next page button to navigate from page 1 to page 2 at (858, 701) on .page-link-next
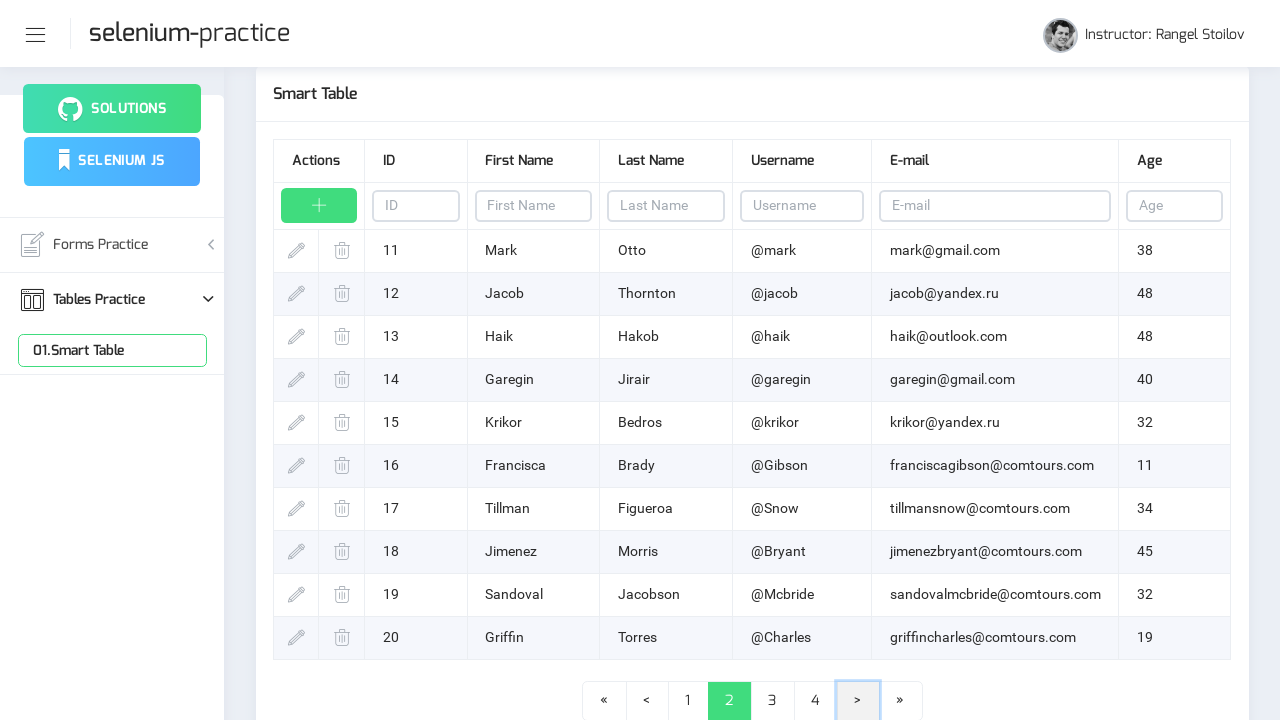

Waited for table to update after page navigation
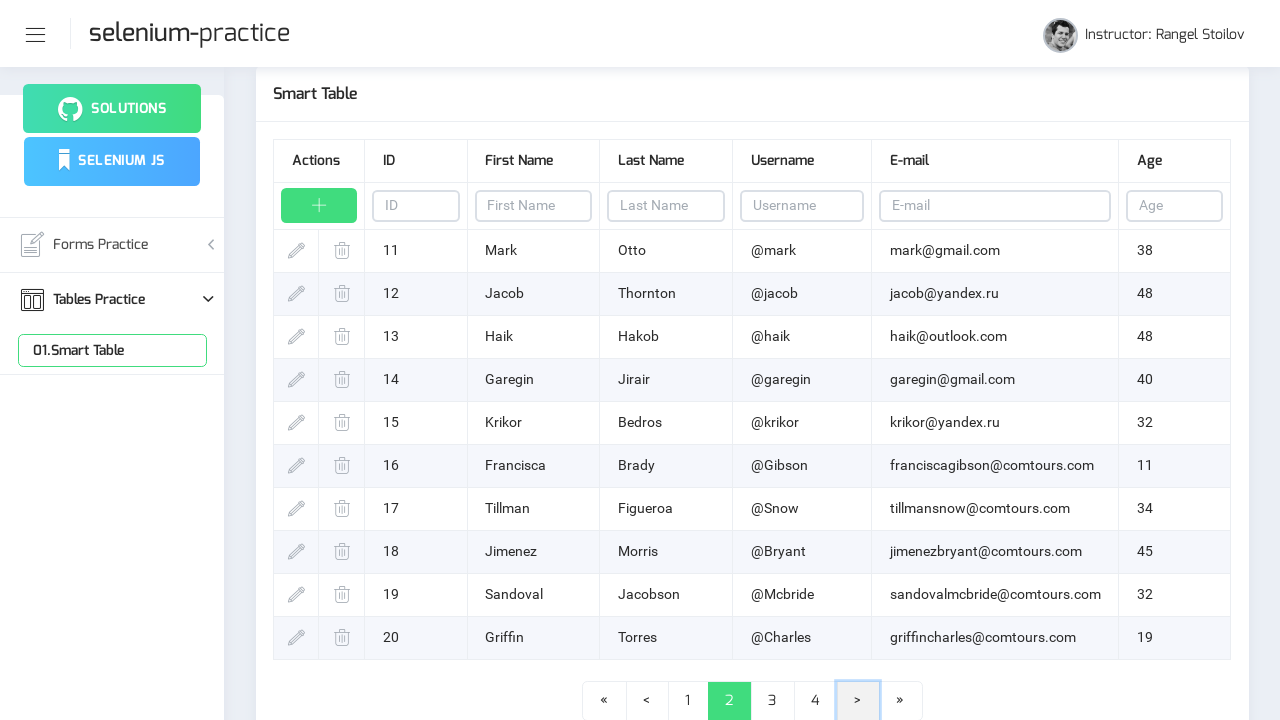

Verified table rows are present on page 2
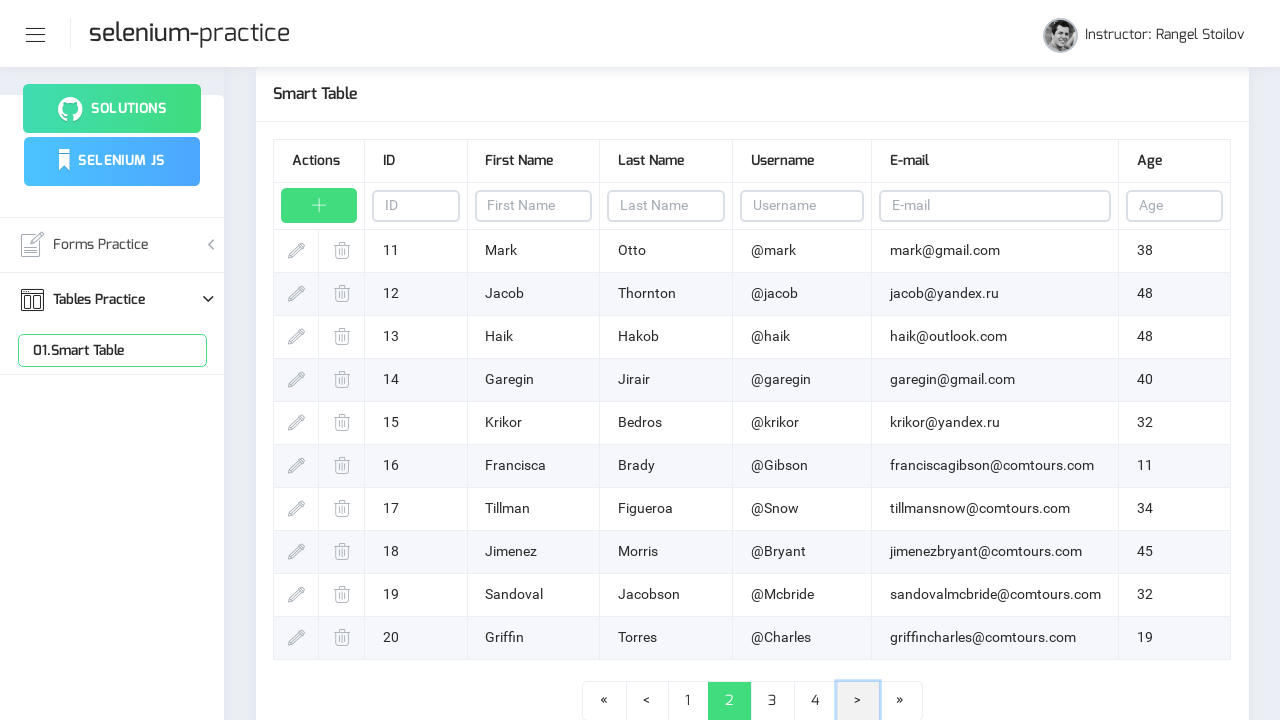

Clicked next page button to navigate from page 2 to page 3 at (858, 701) on .page-link-next
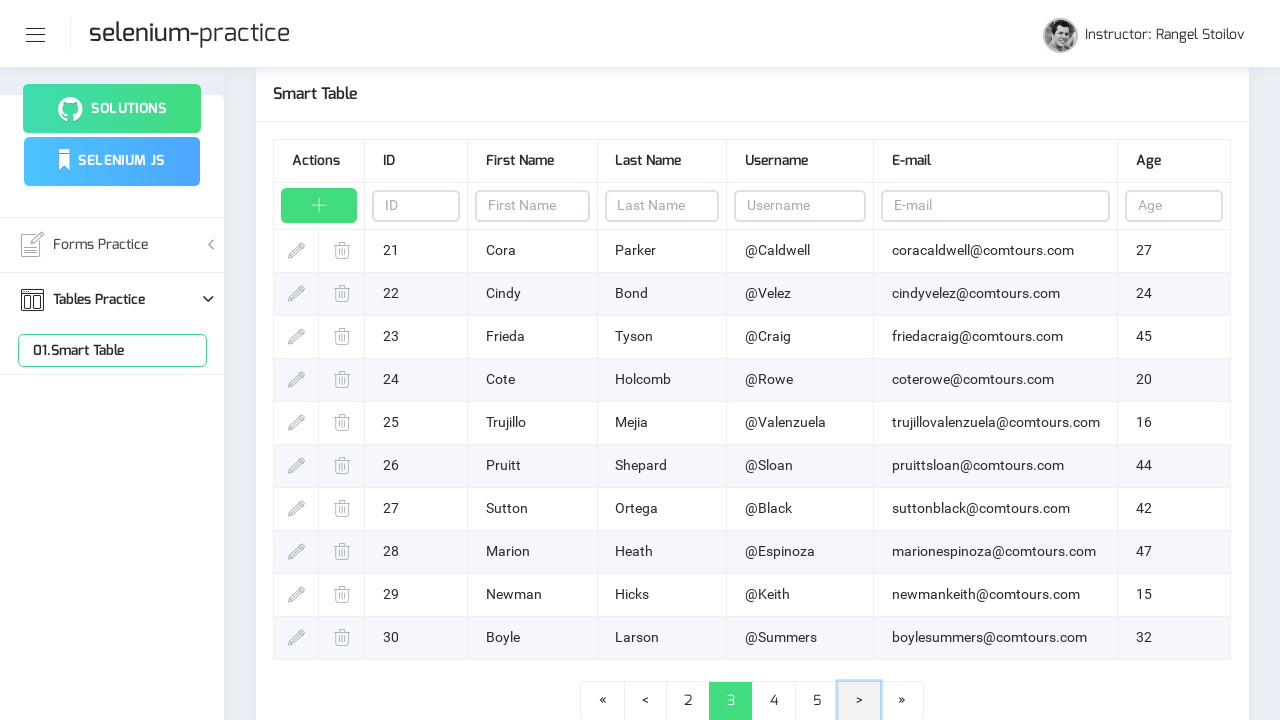

Waited for table to update after page navigation
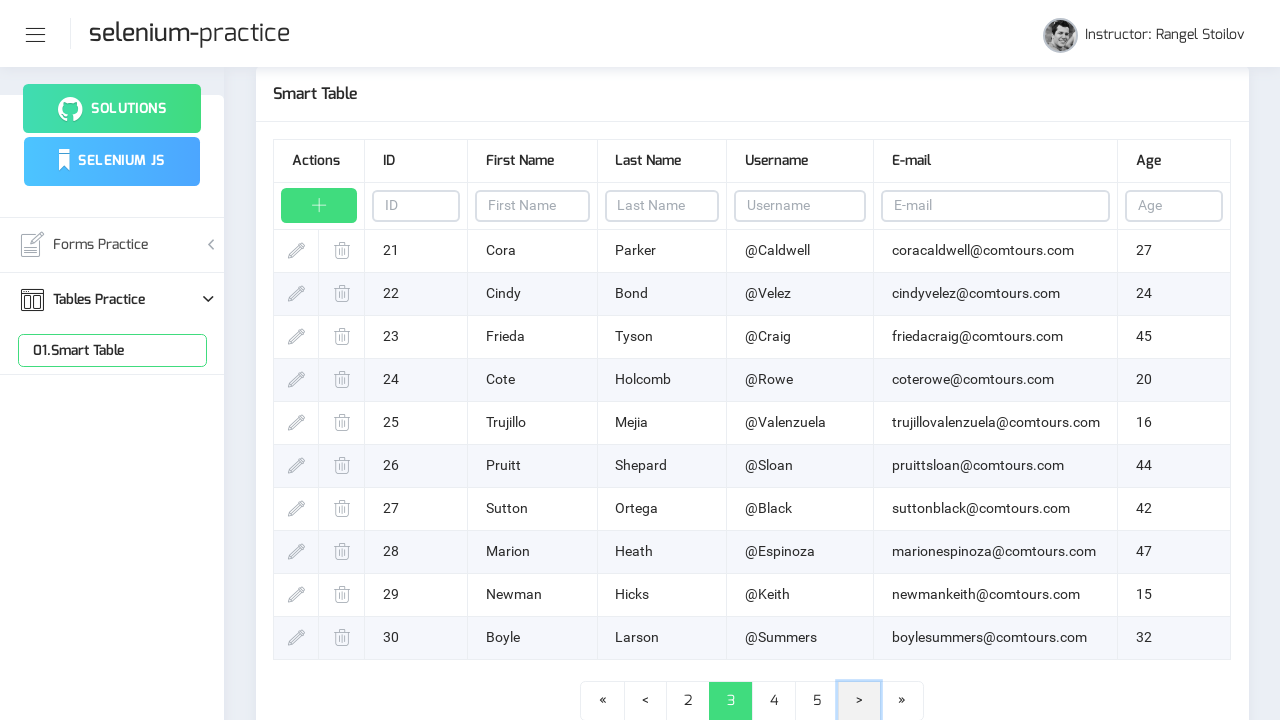

Verified table rows are present on page 3
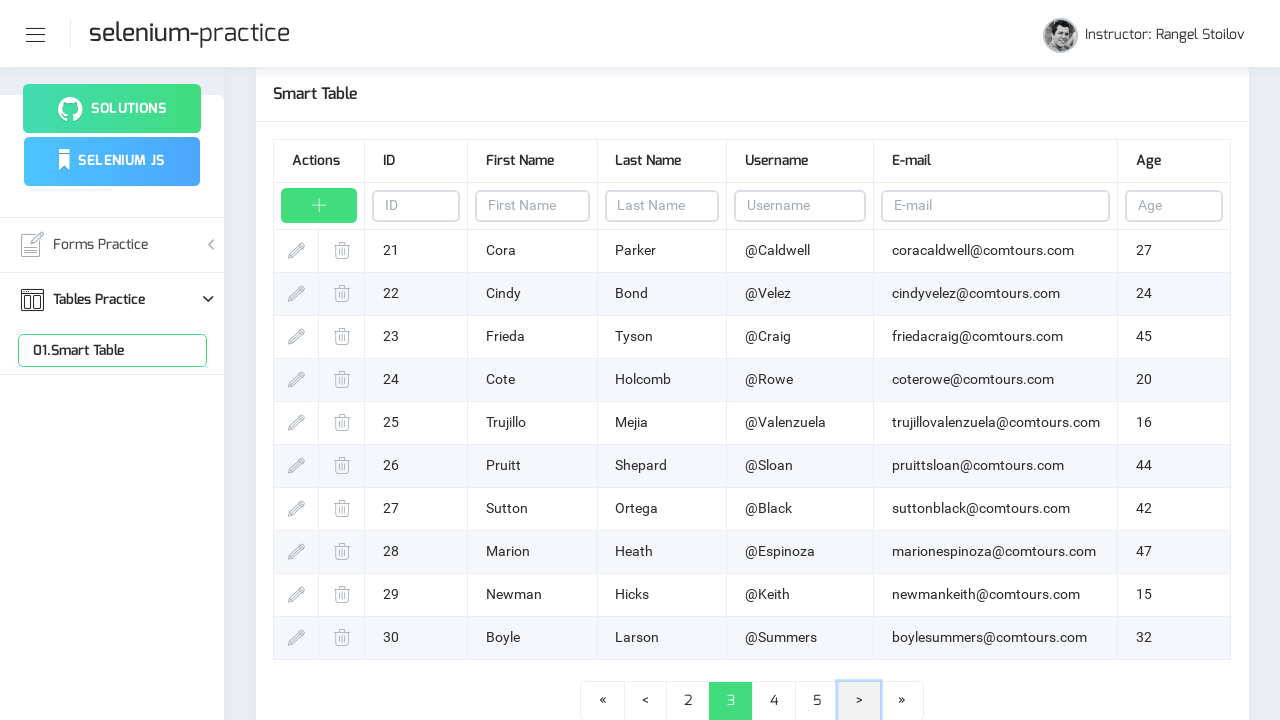

Clicked next page button to navigate from page 3 to page 4 at (859, 701) on .page-link-next
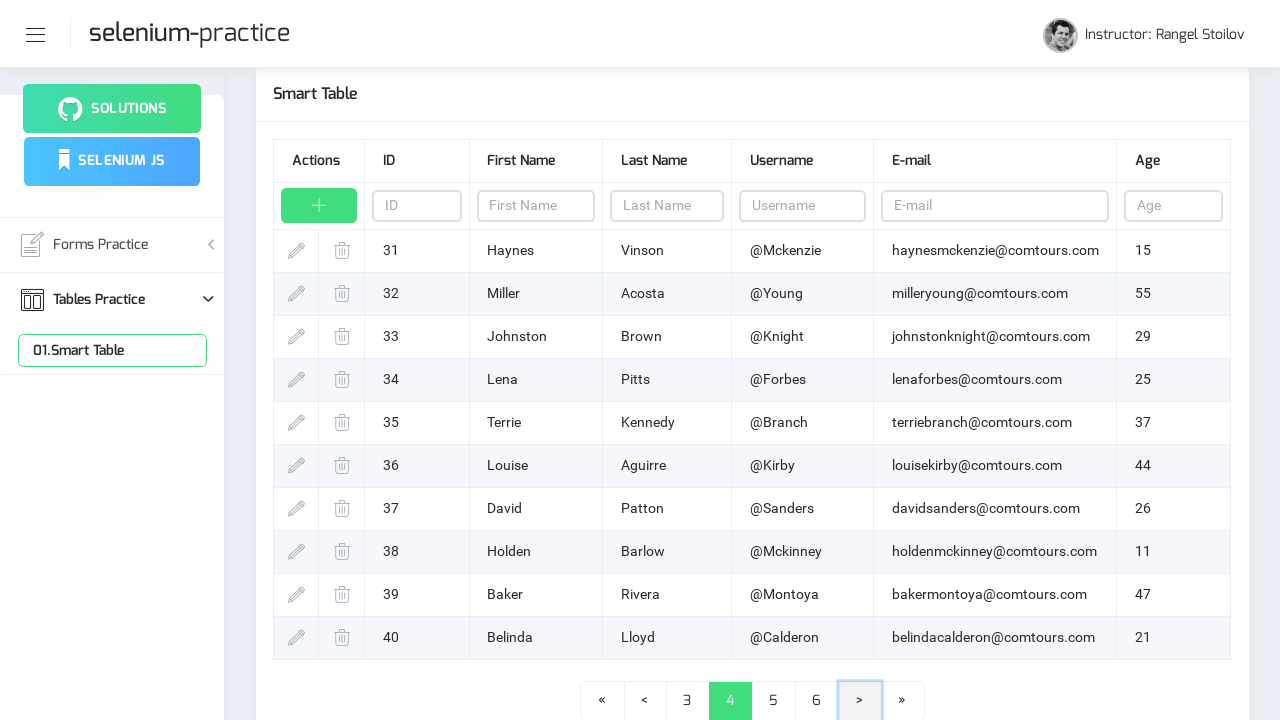

Waited for table to update after page navigation
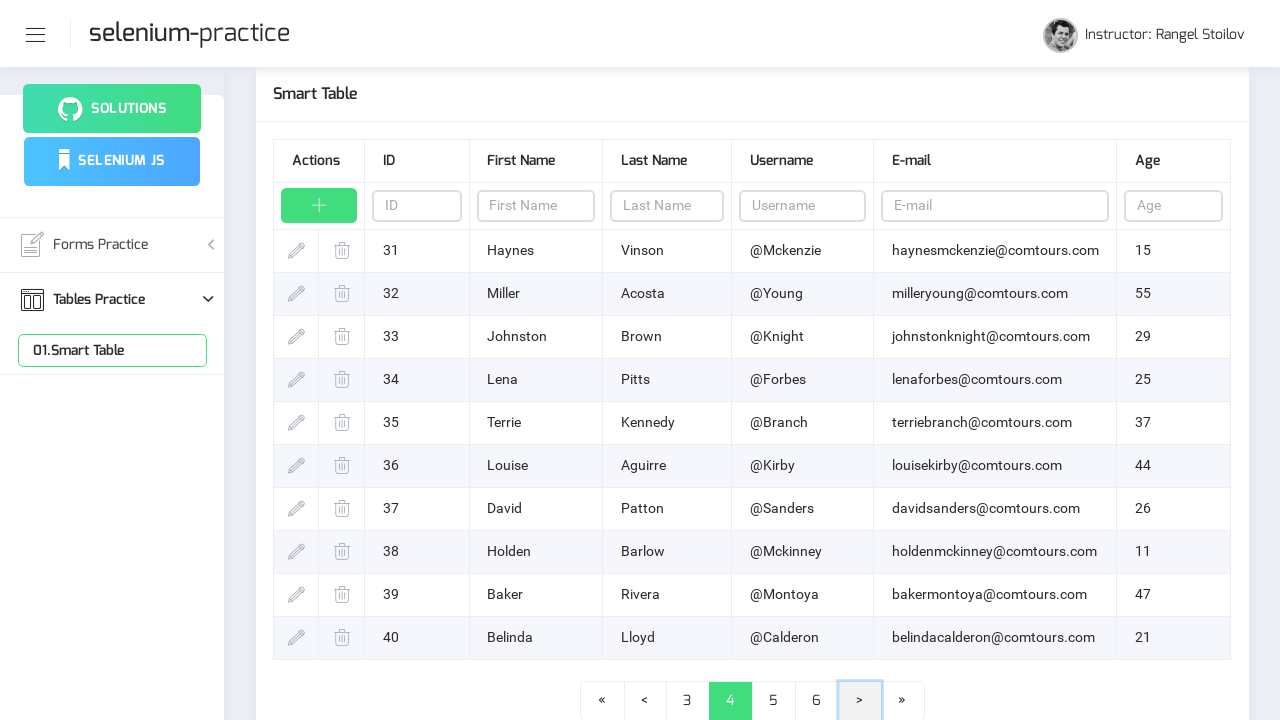

Verified table rows are present on page 4
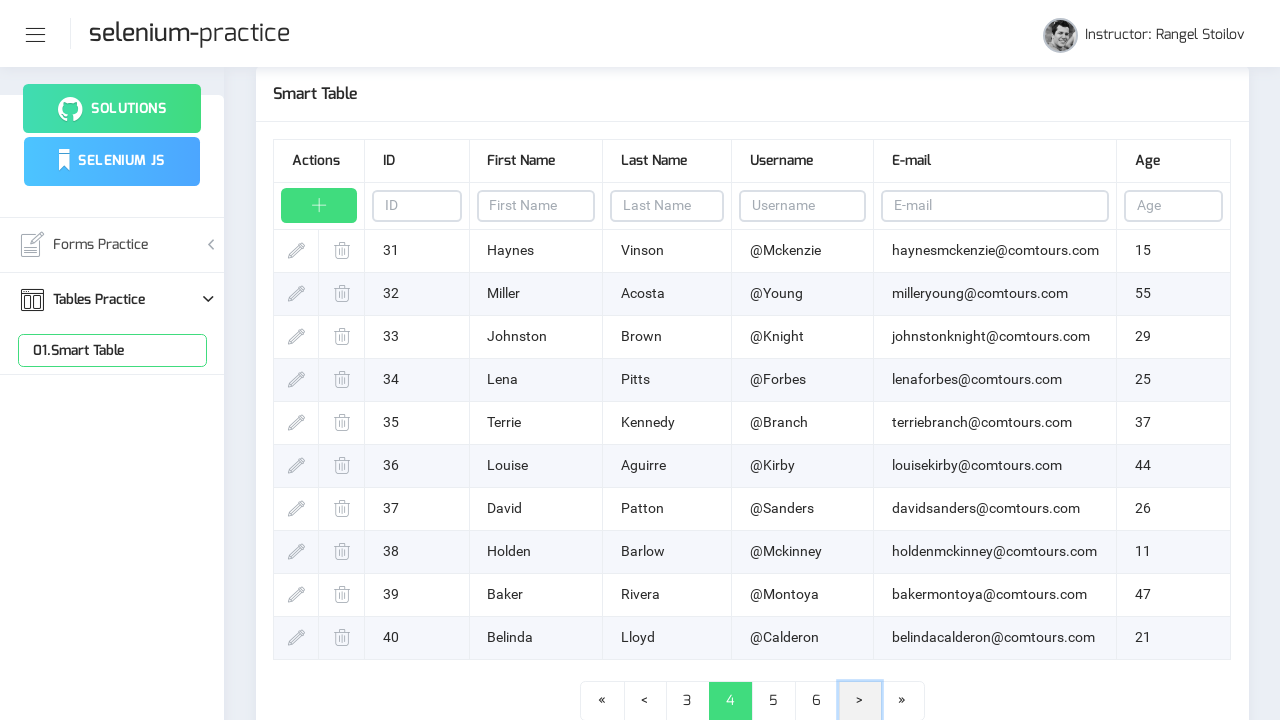

Clicked next page button to navigate from page 4 to page 5 at (860, 701) on .page-link-next
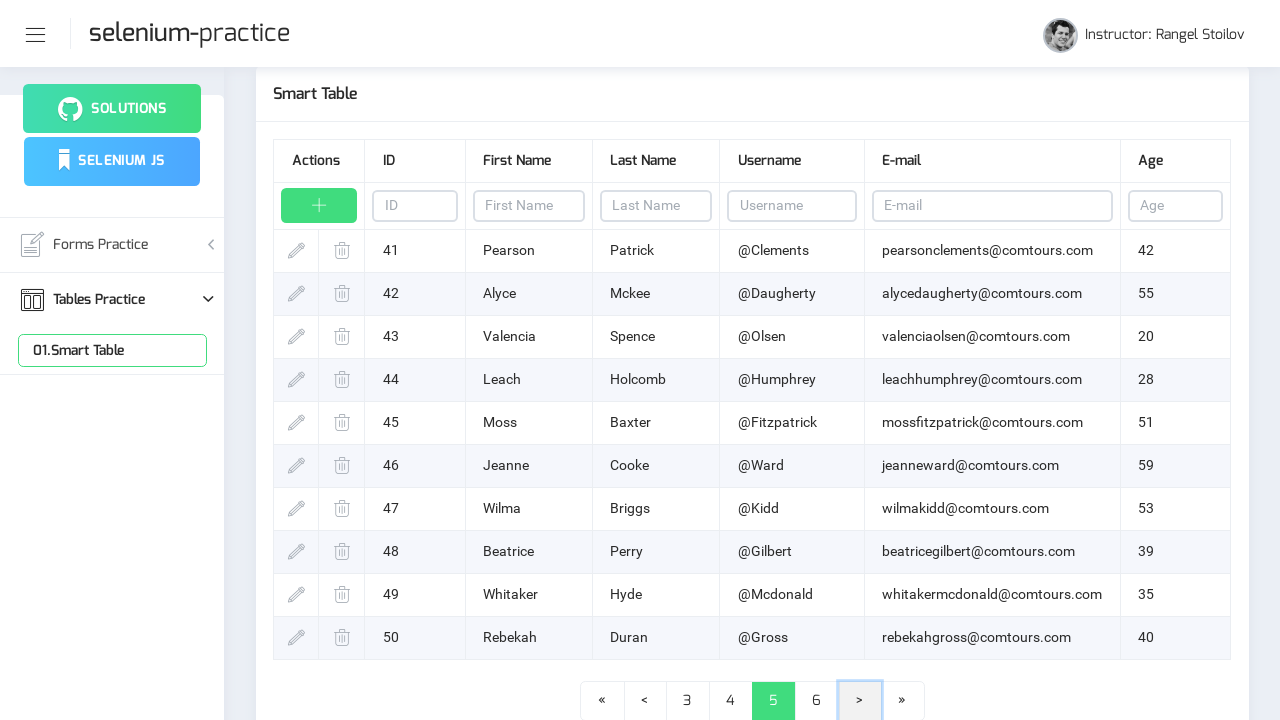

Waited for table to update after page navigation
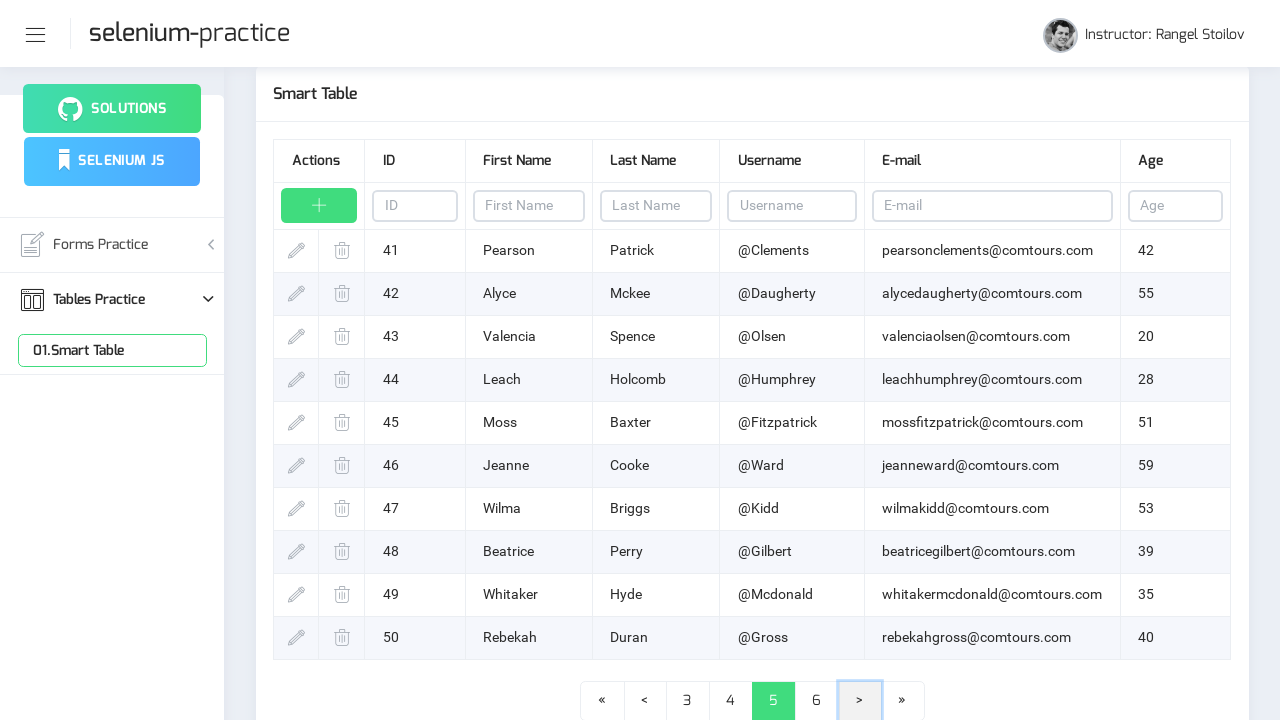

Verified table rows are present on page 5
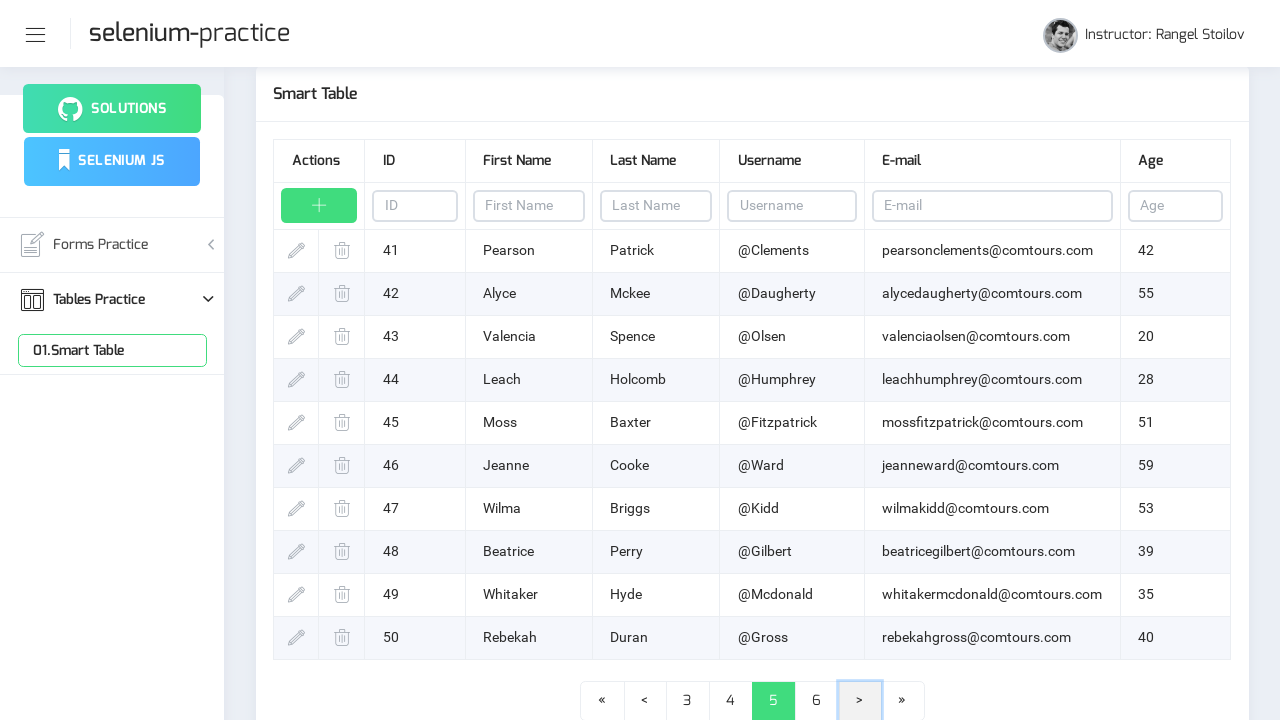

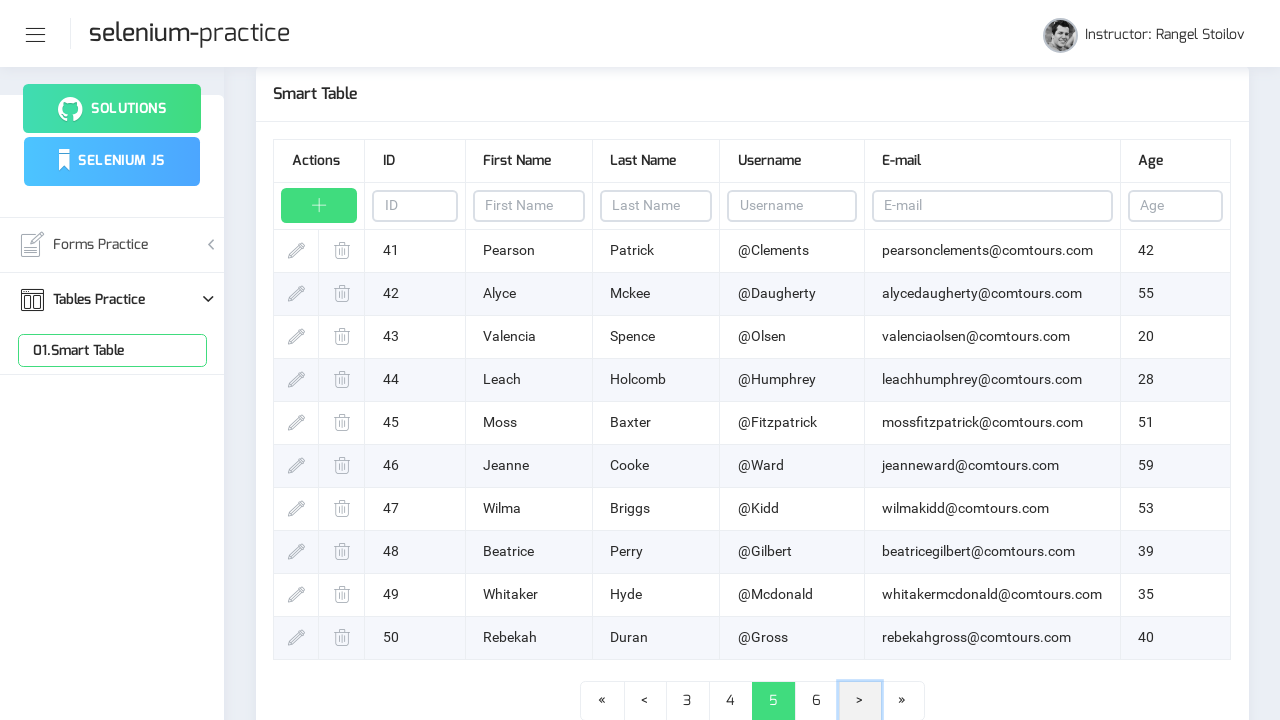